Navigates to the Rahul Shetty Academy Automation Practice page and verifies it loads successfully

Starting URL: https://rahulshettyacademy.com/AutomationPractice/

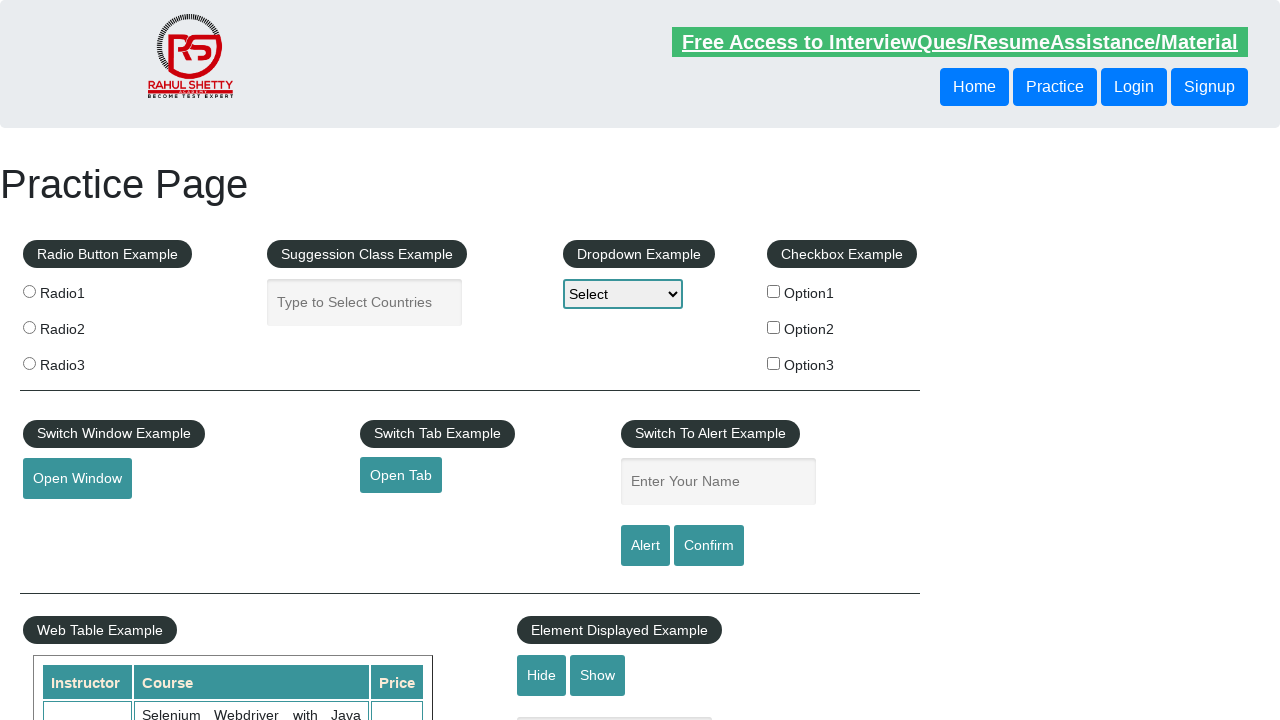

Navigated to Rahul Shetty Academy Automation Practice page
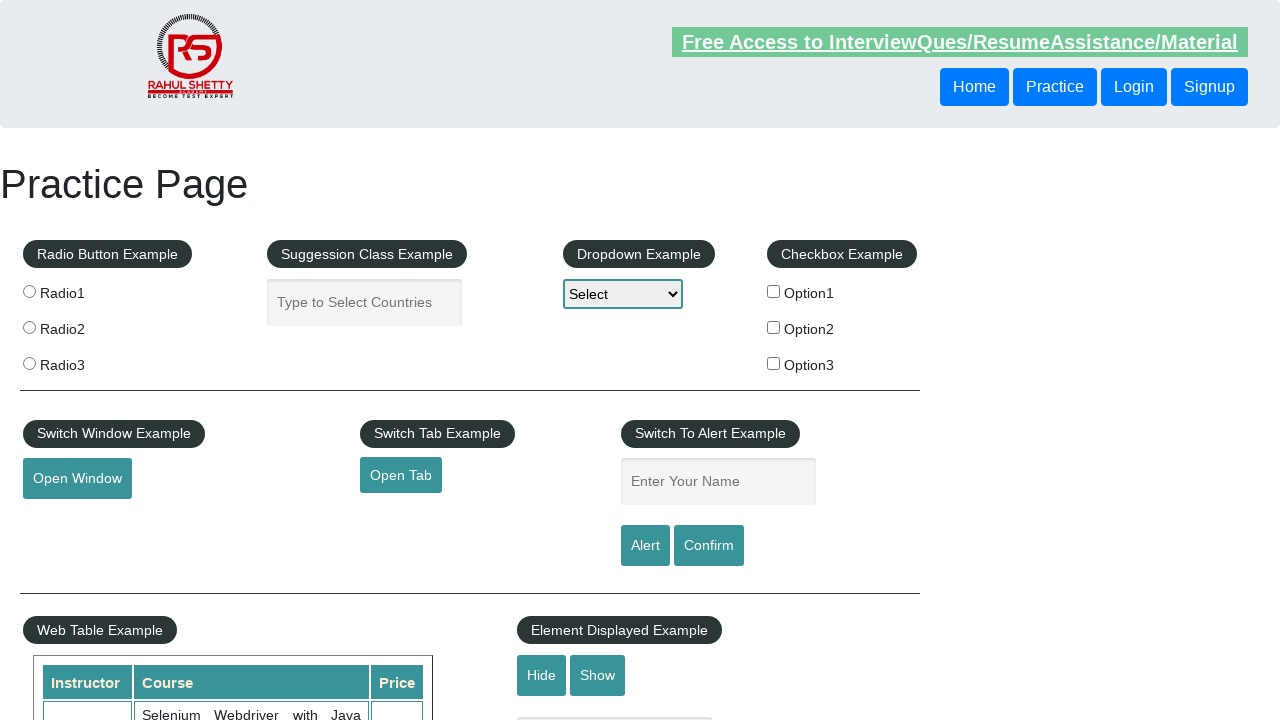

Page DOM content loaded
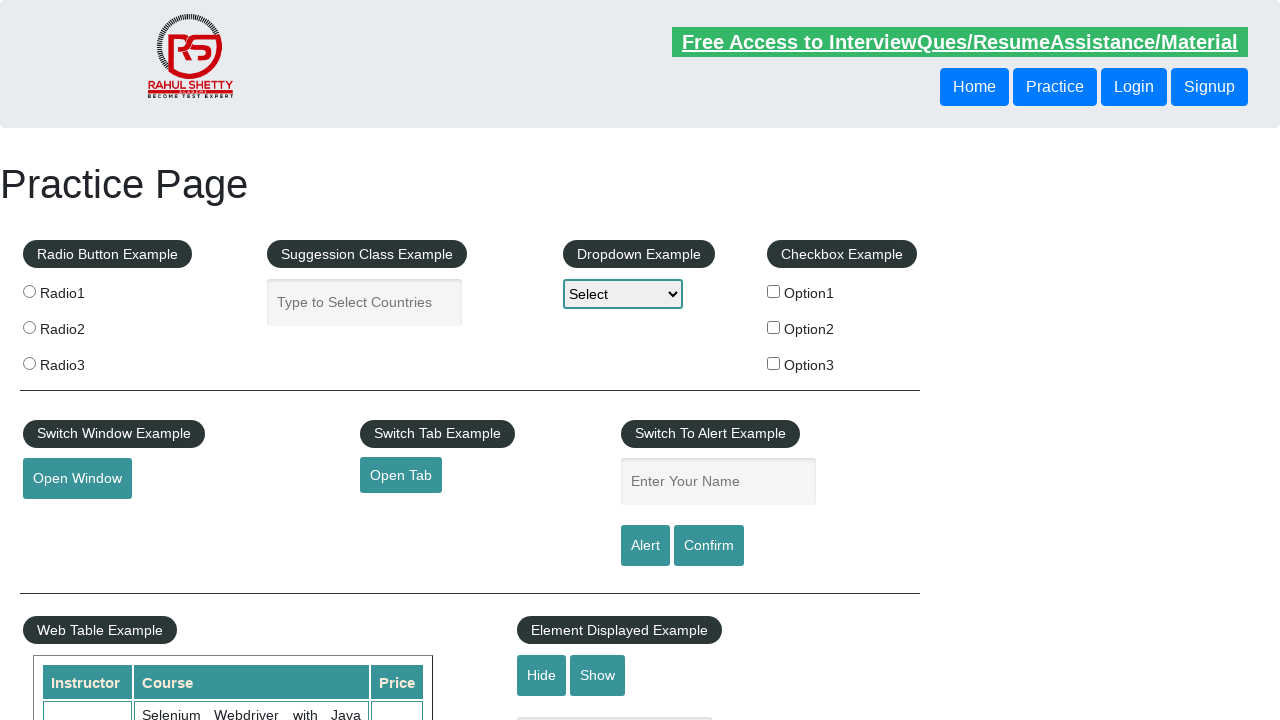

Page header (h1) element is visible - page loaded successfully
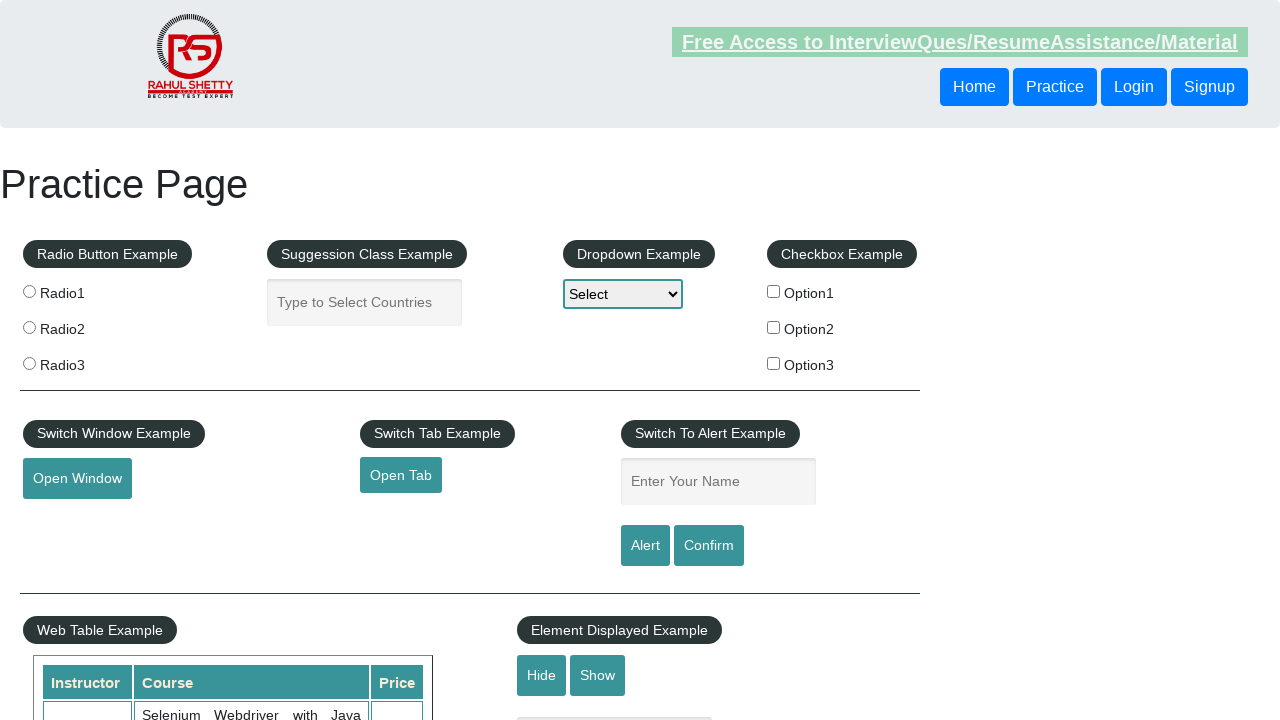

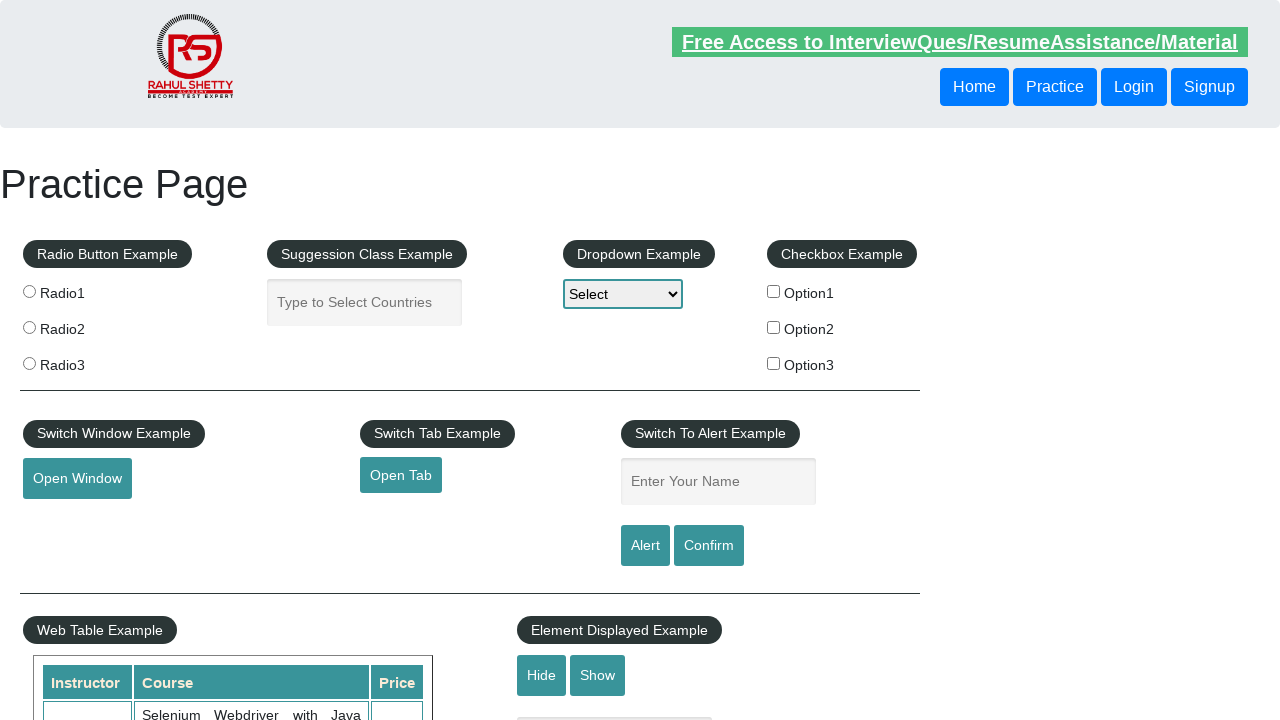